Tests form input functionality by filling first and last name fields, then clearing the first name and entering a new value

Starting URL: https://www.w3schools.com/html/html_forms.asp

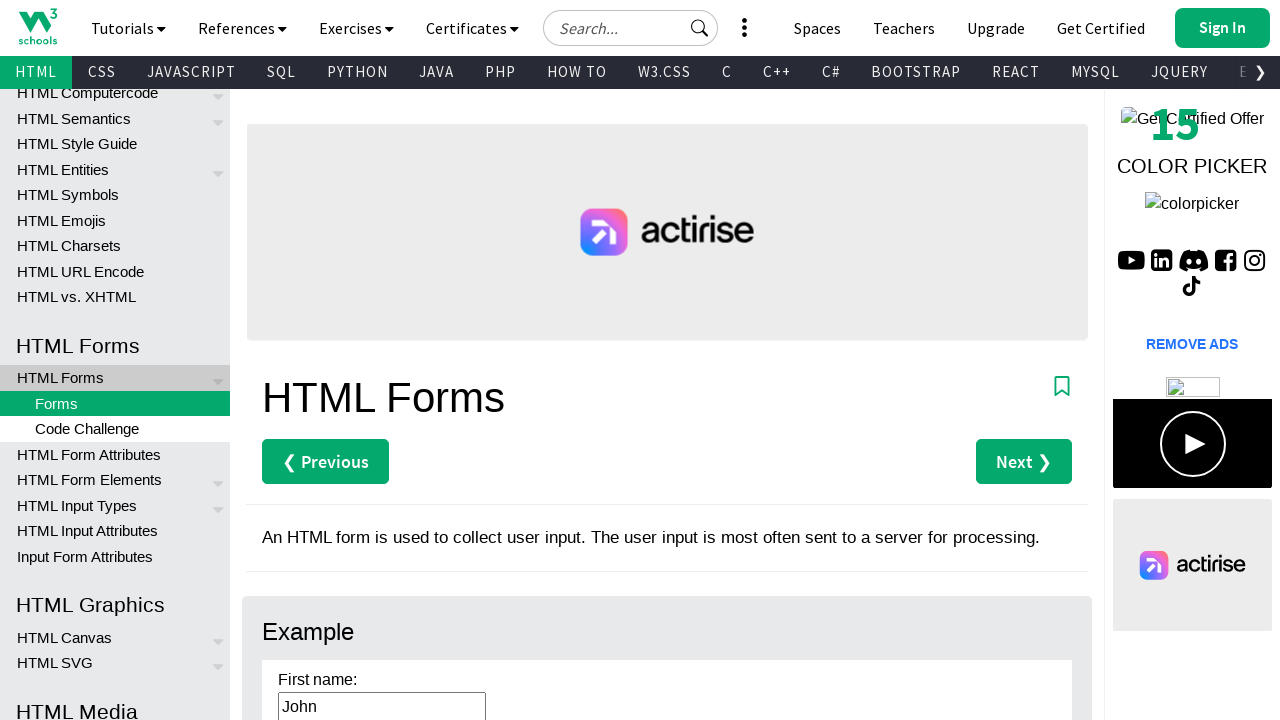

Filled first name field with 'John' on #fname
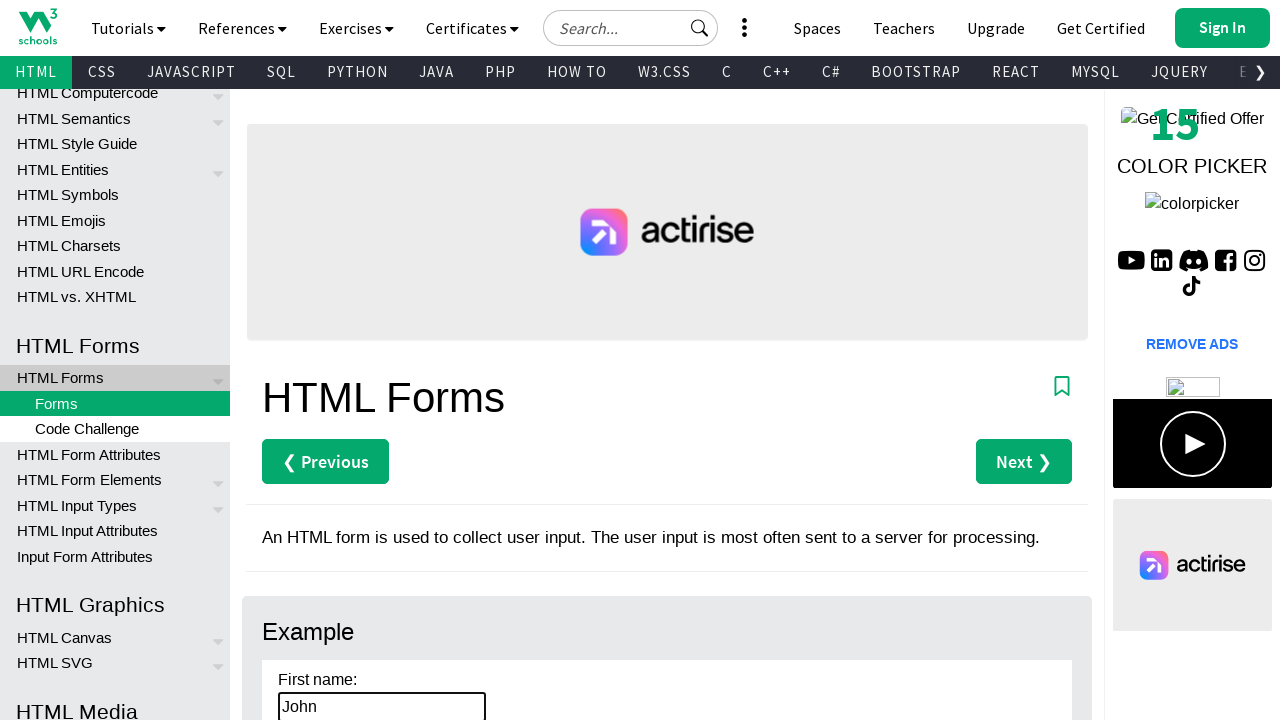

Filled last name field with 'Doe' on #lname
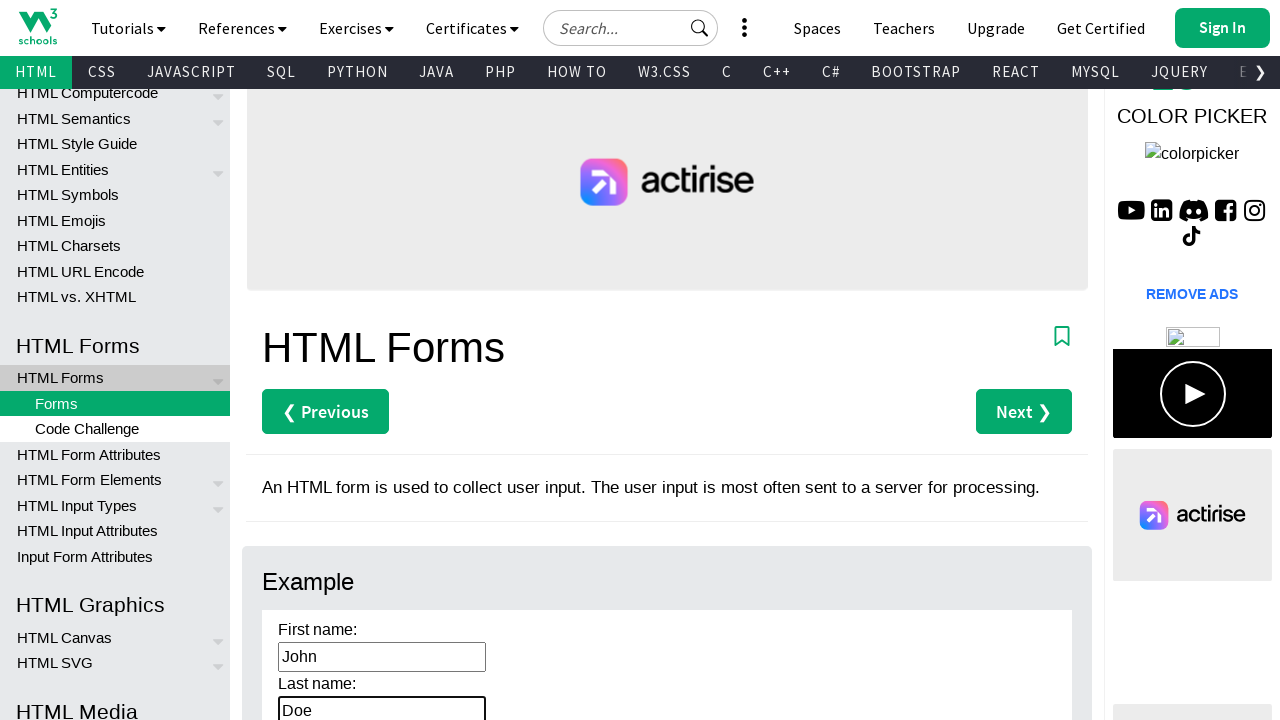

Cleared first name field on #fname
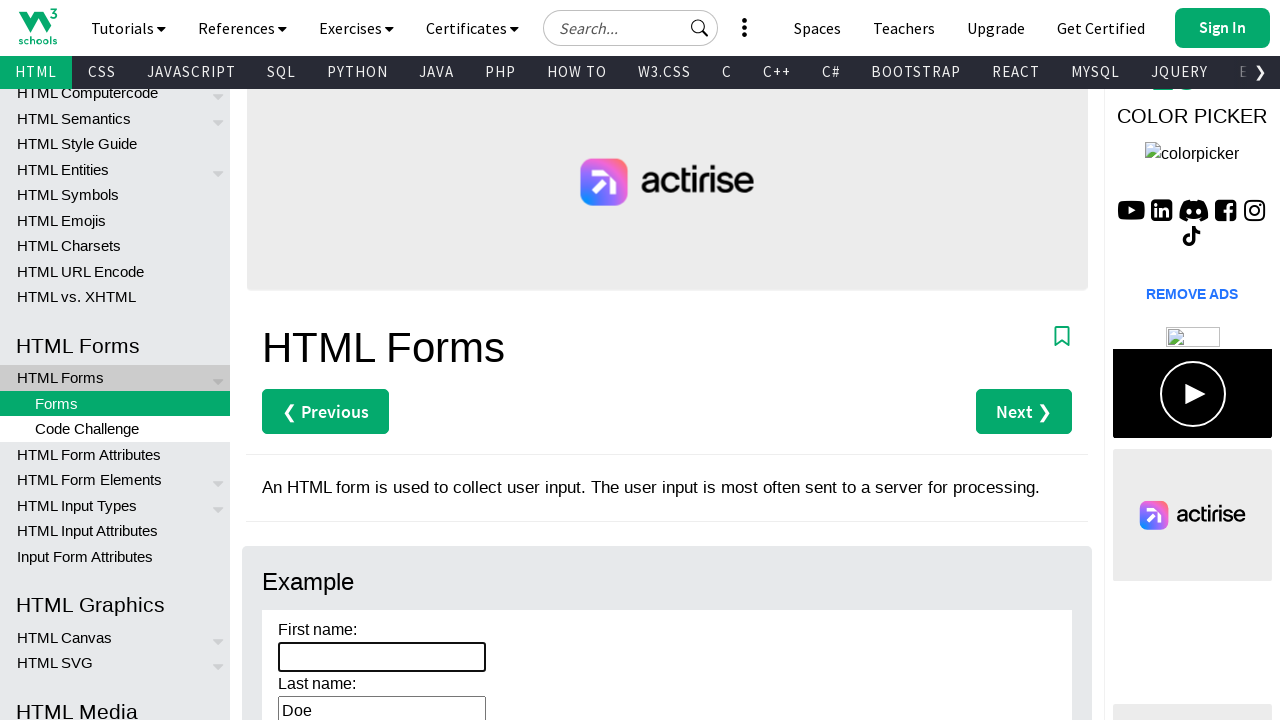

Filled first name field with new value 'Jane' on #fname
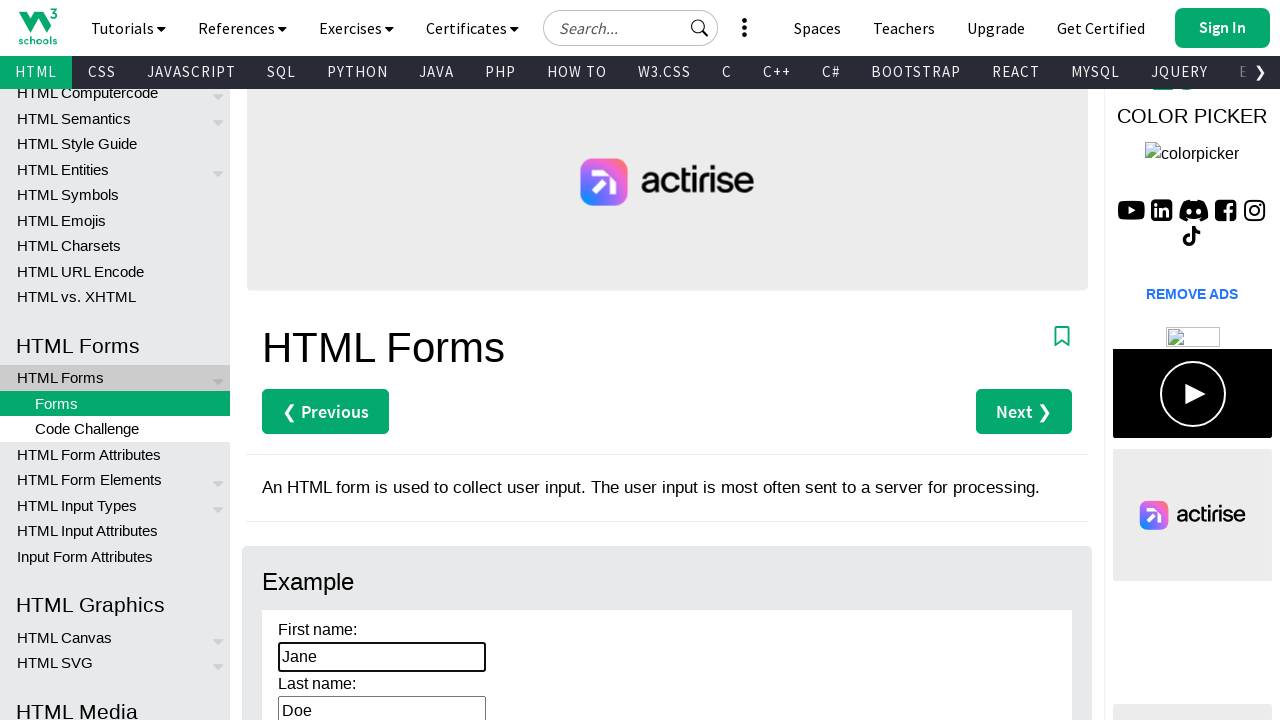

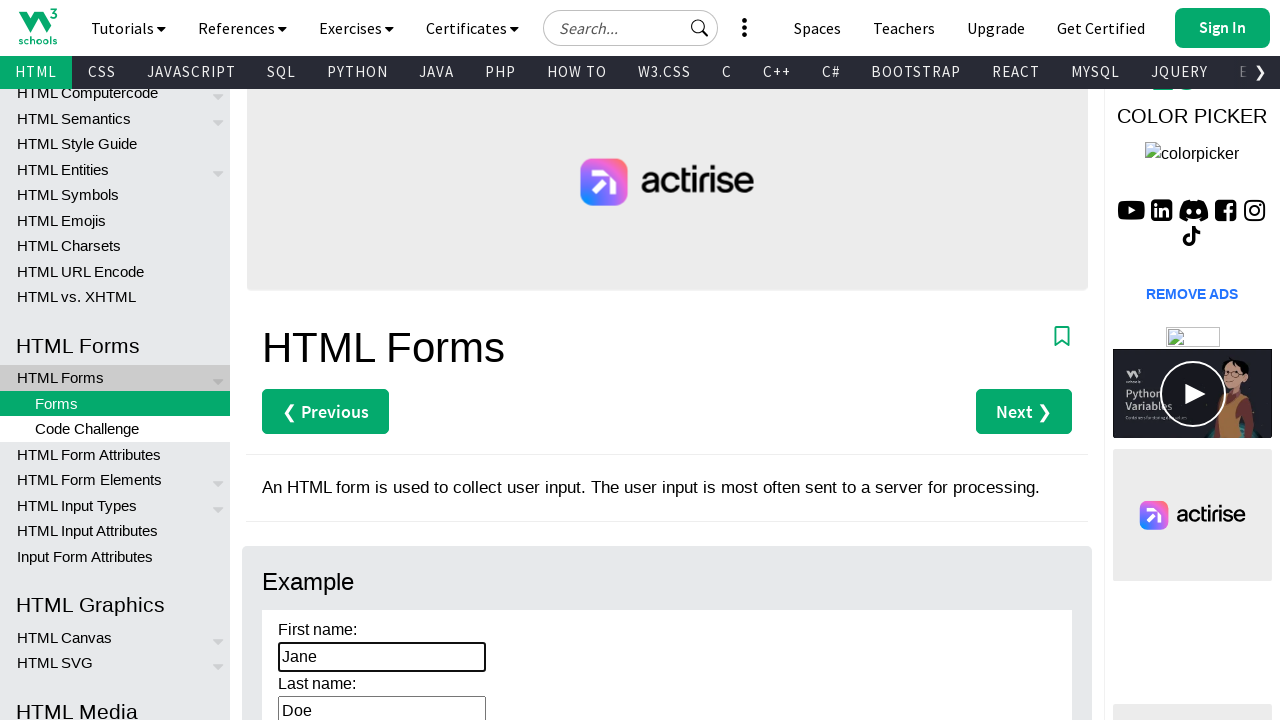